Tests the FAQ accordion by clicking on the price question and verifying the answer about daily cost and payment methods

Starting URL: https://qa-scooter.praktikum-services.ru/

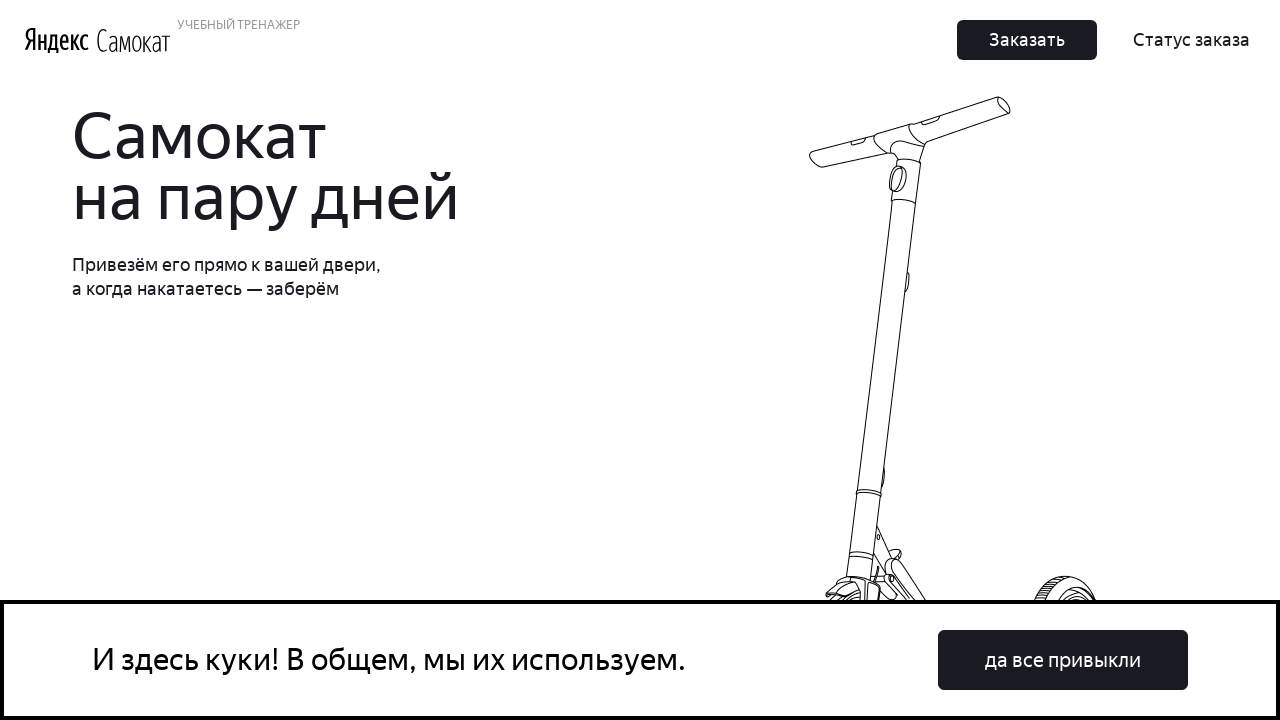

FAQ section loaded and price question is visible
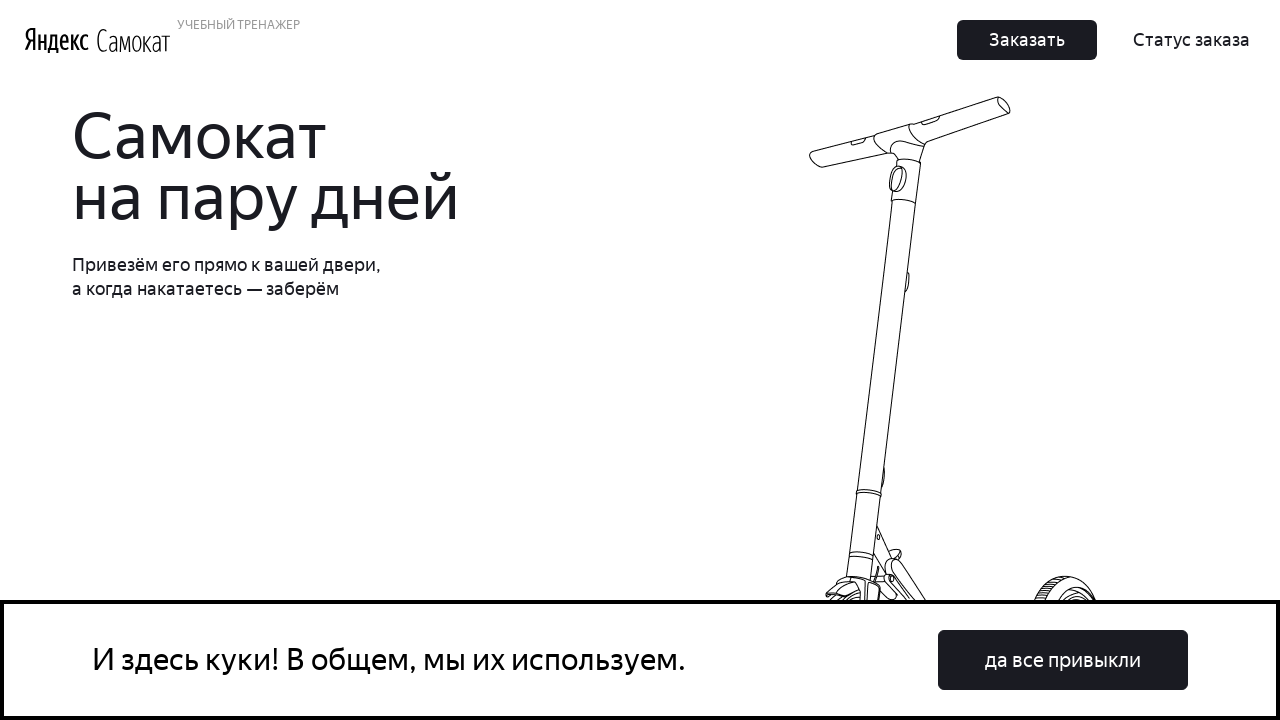

Clicked on price question accordion to expand it at (967, 361) on text=Сколько это стоит? И как оплатить?
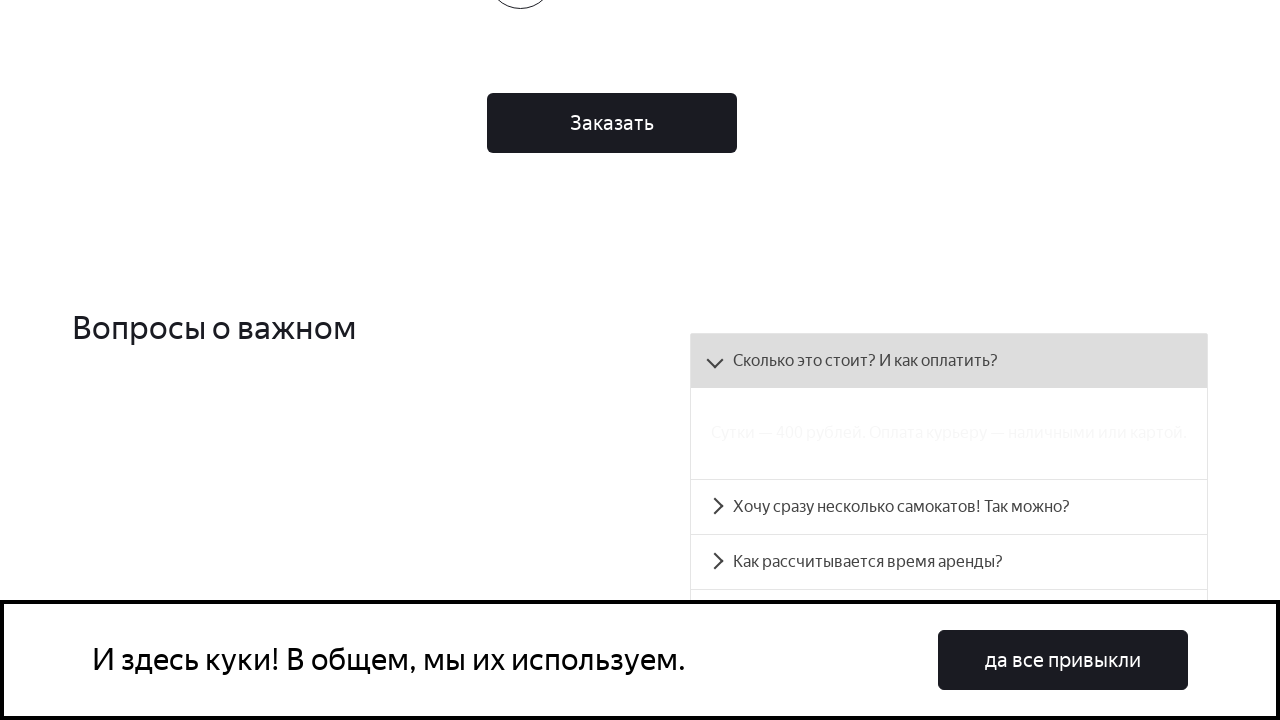

Price answer is now visible showing daily cost and payment methods
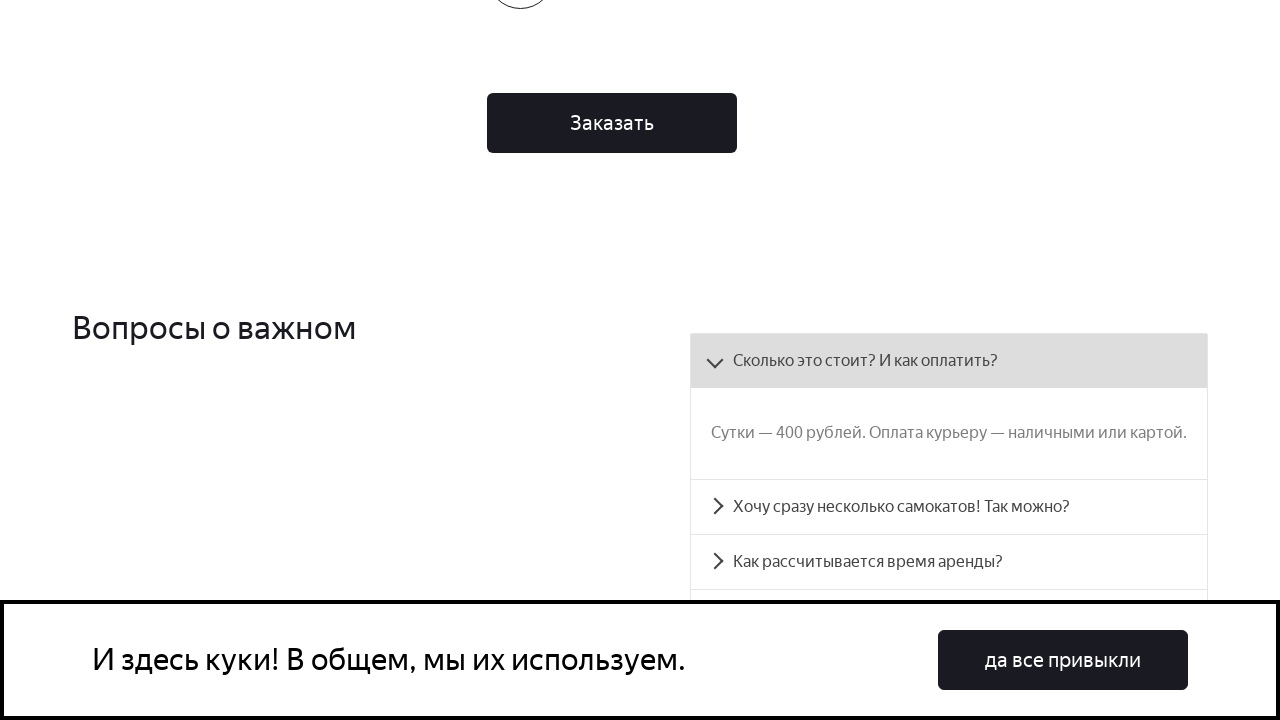

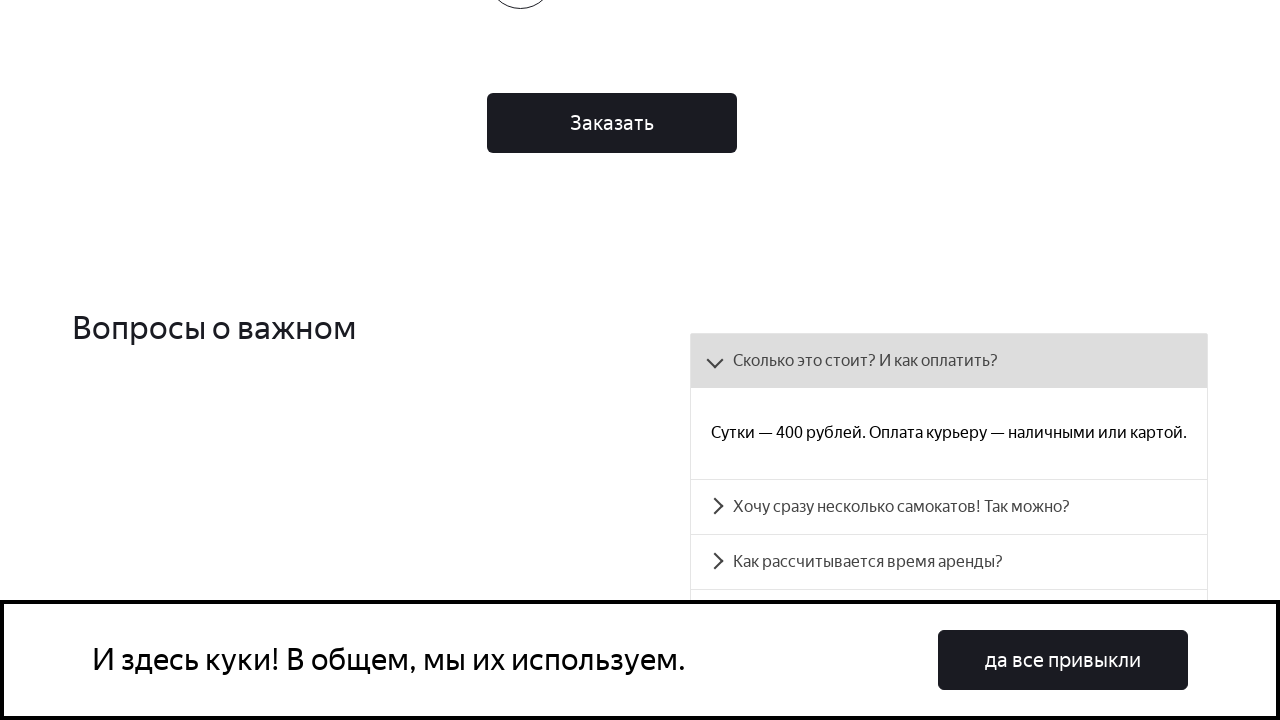